Tests a registration form by filling in first name, last name, and email fields in the first block, then submitting and verifying the success message.

Starting URL: https://suninjuly.github.io/registration1.html

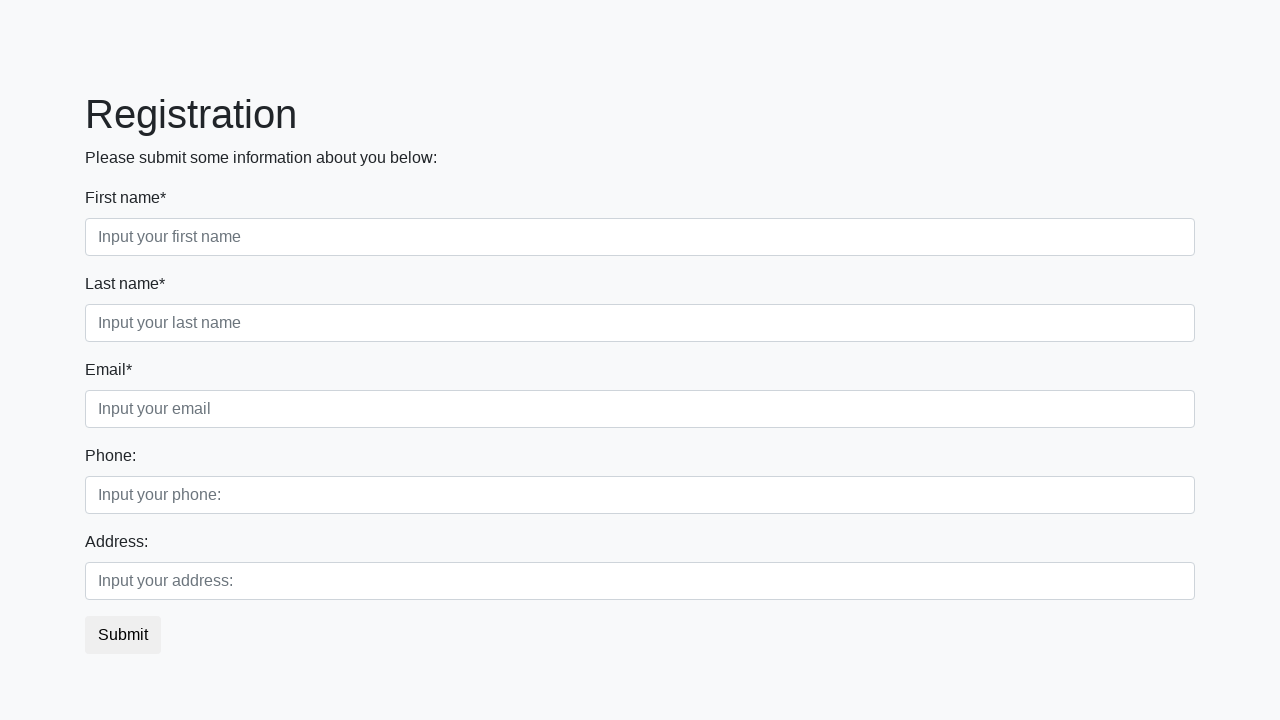

Filled first name field with 'Ivan' on .first_block input.form-control.first
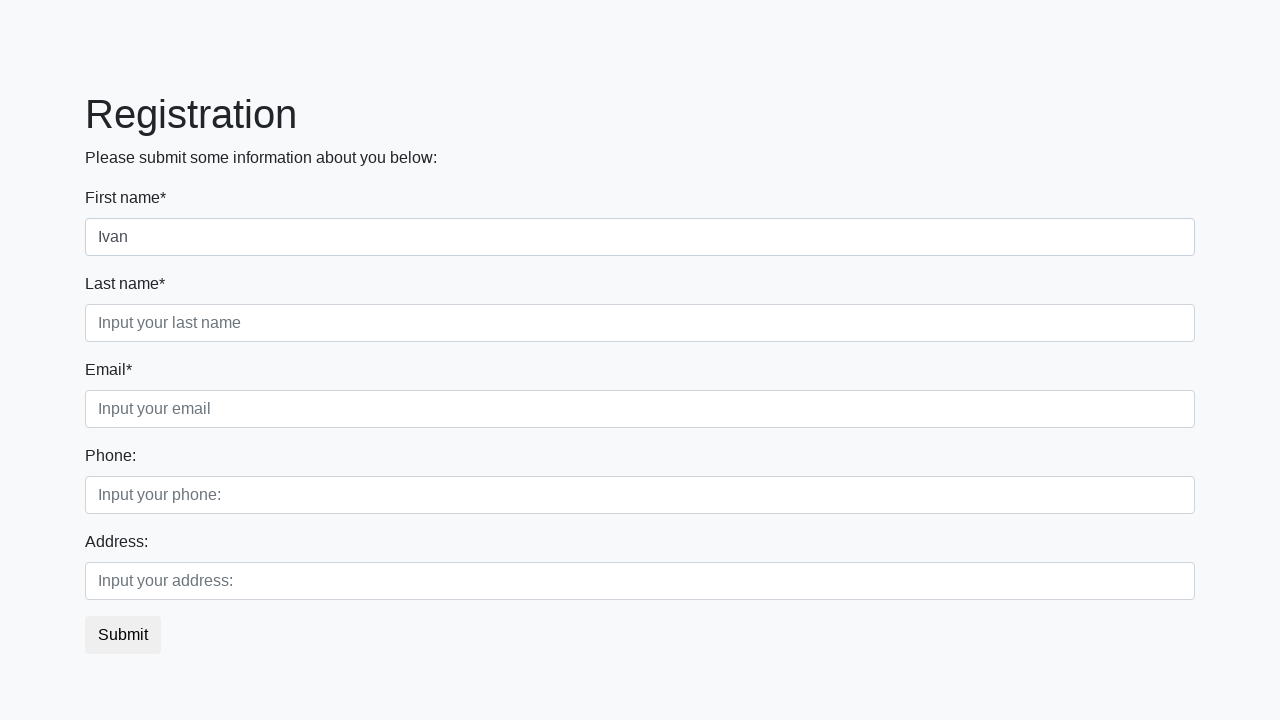

Filled last name field with 'Petrov' on .first_block input.form-control.second
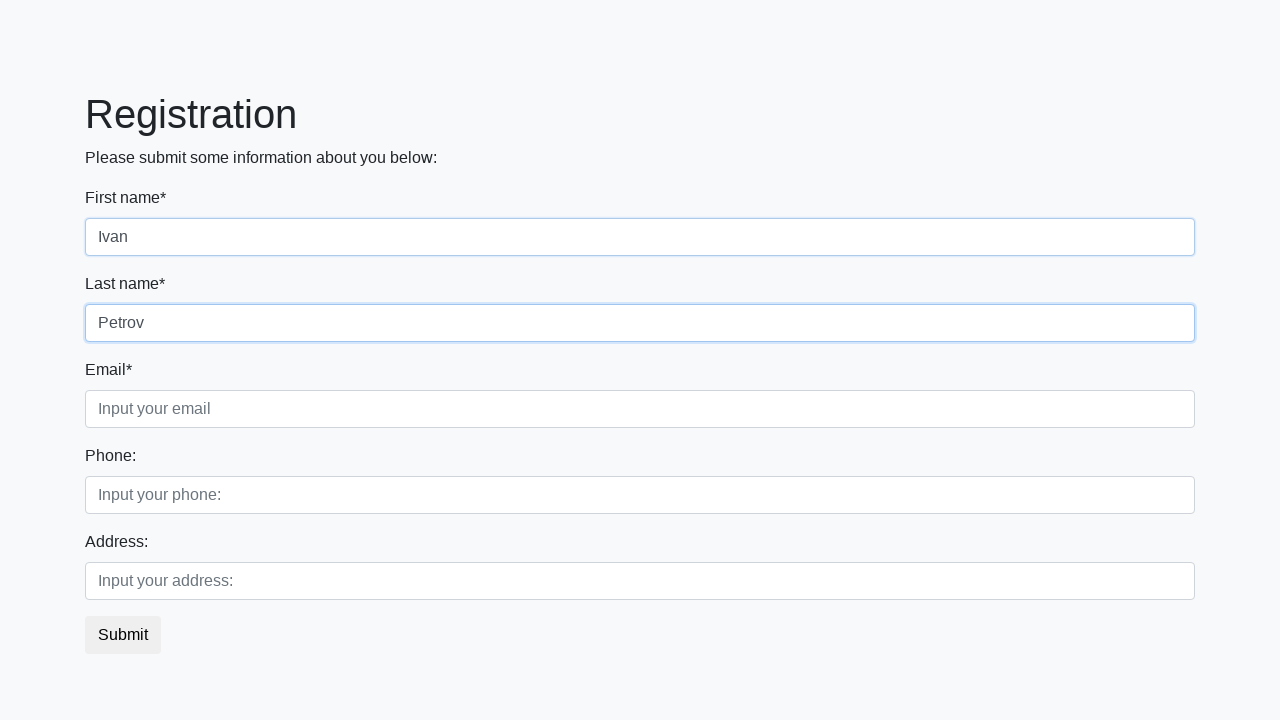

Filled email field with '123@qwe.com' on .first_block input.form-control.third
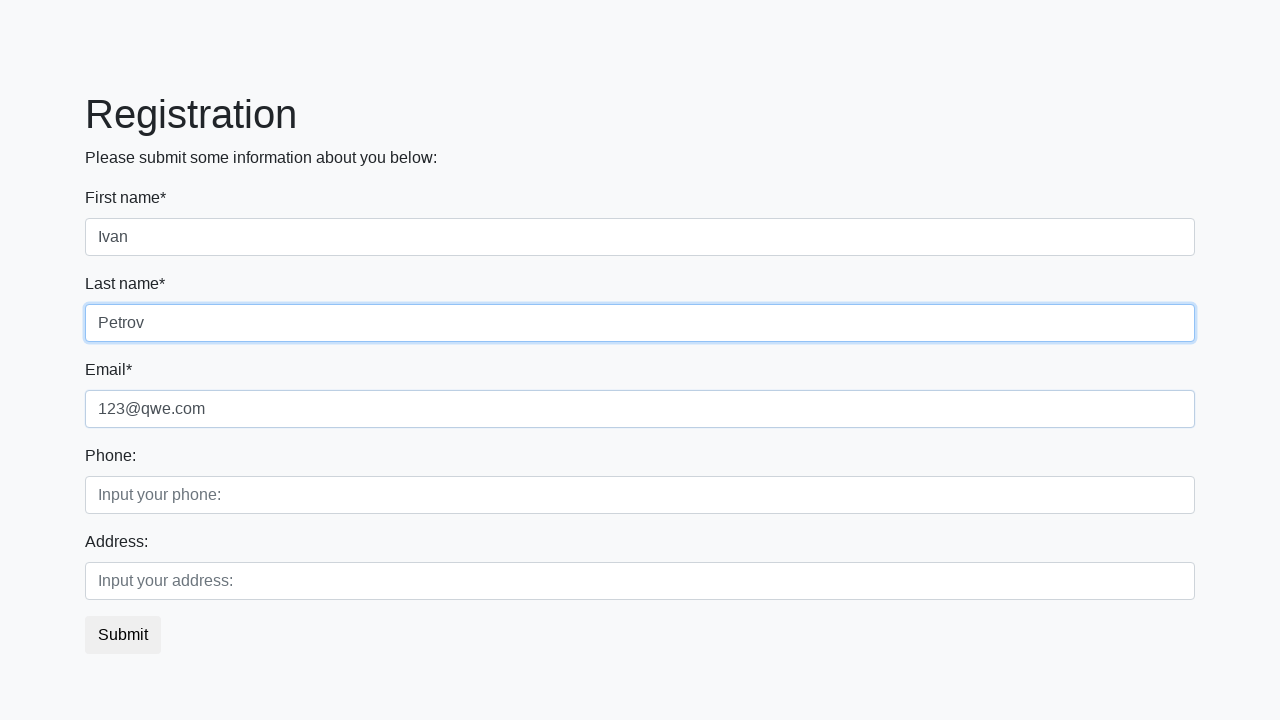

Clicked submit button to register at (123, 635) on button.btn
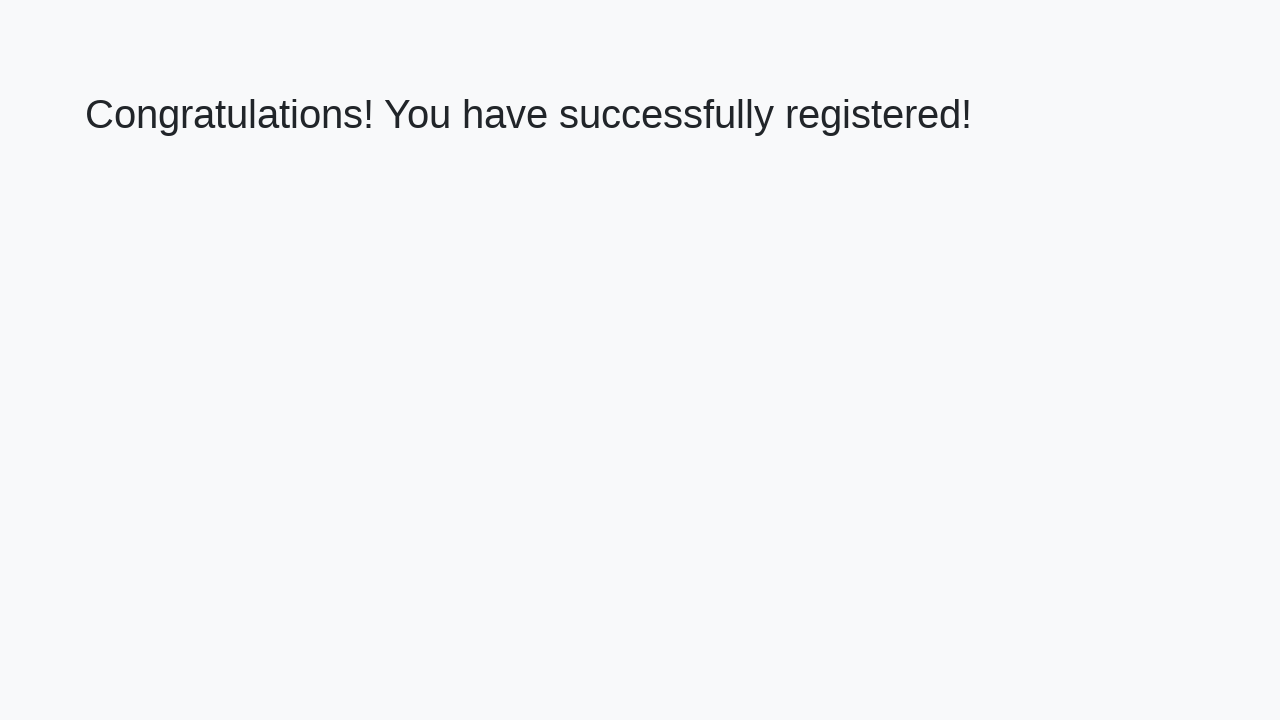

Success message header loaded
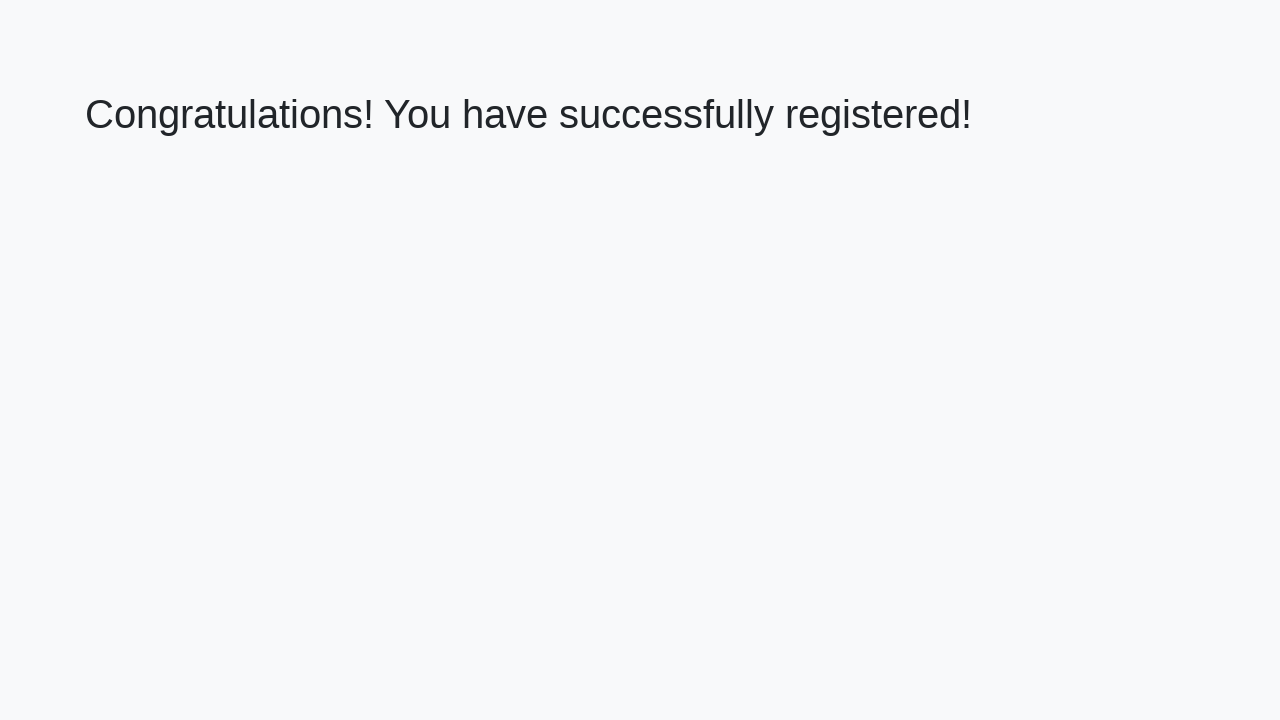

Retrieved success message text
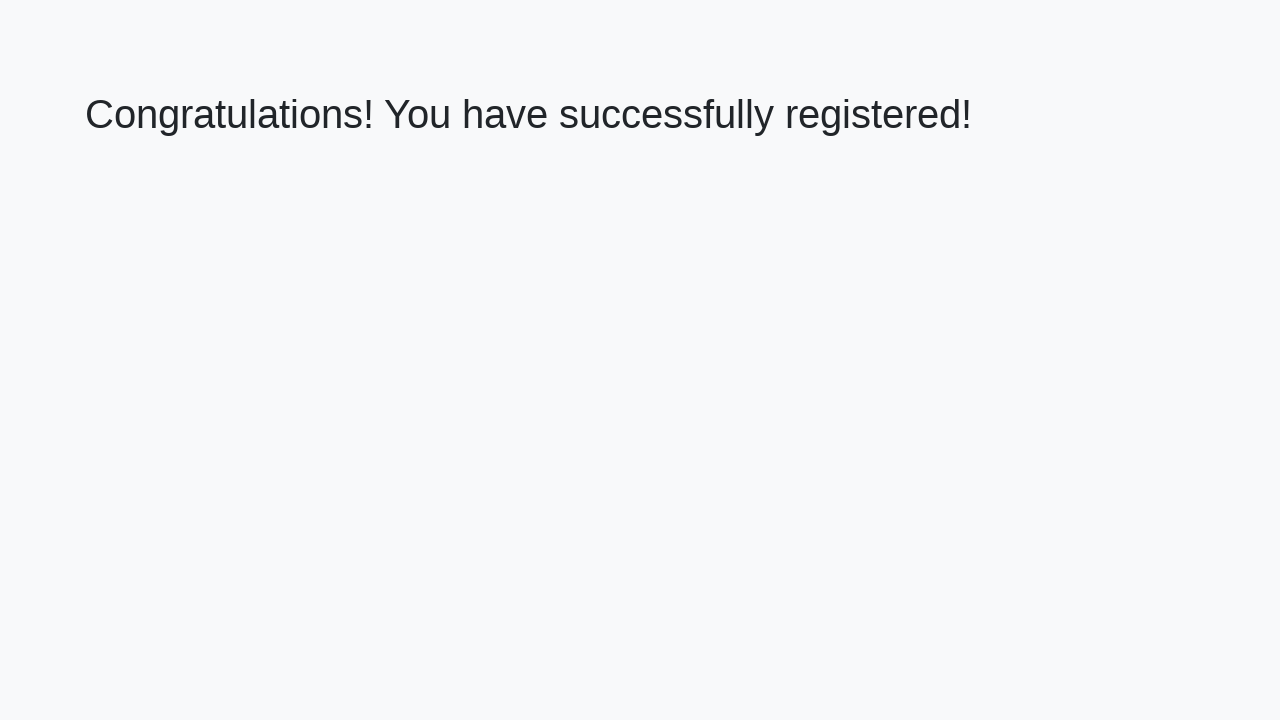

Verified success message matches expected text
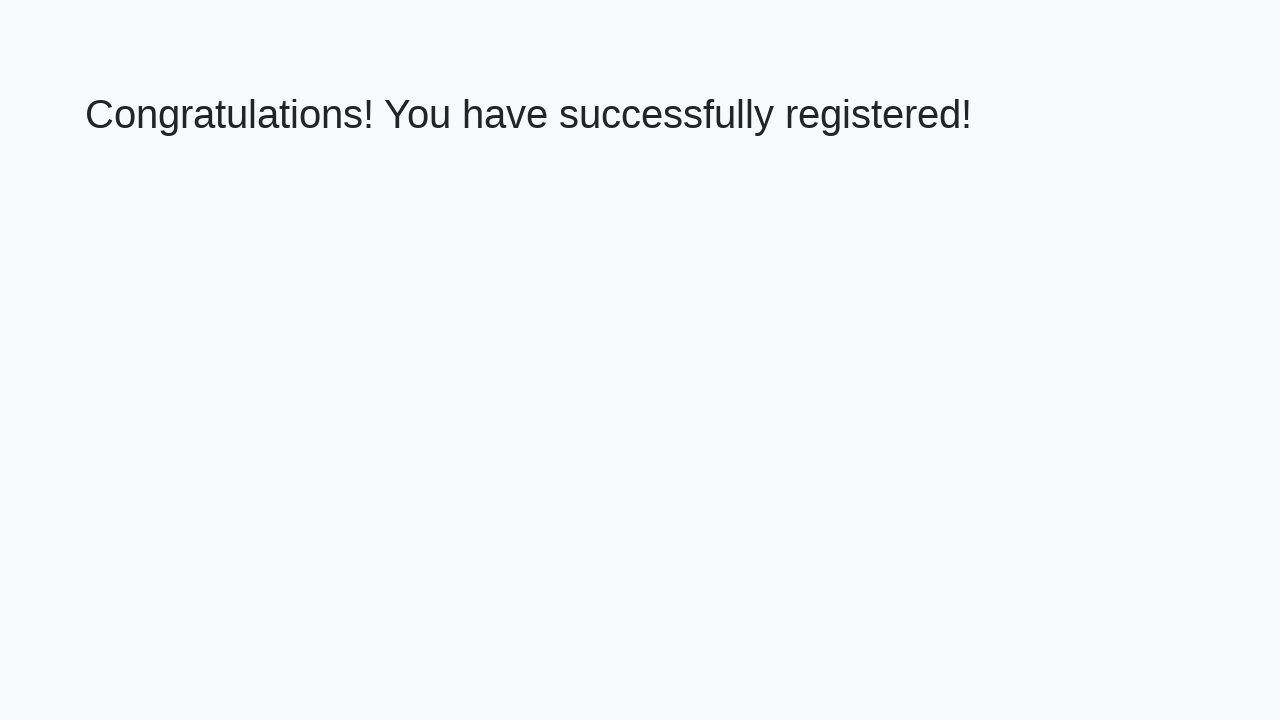

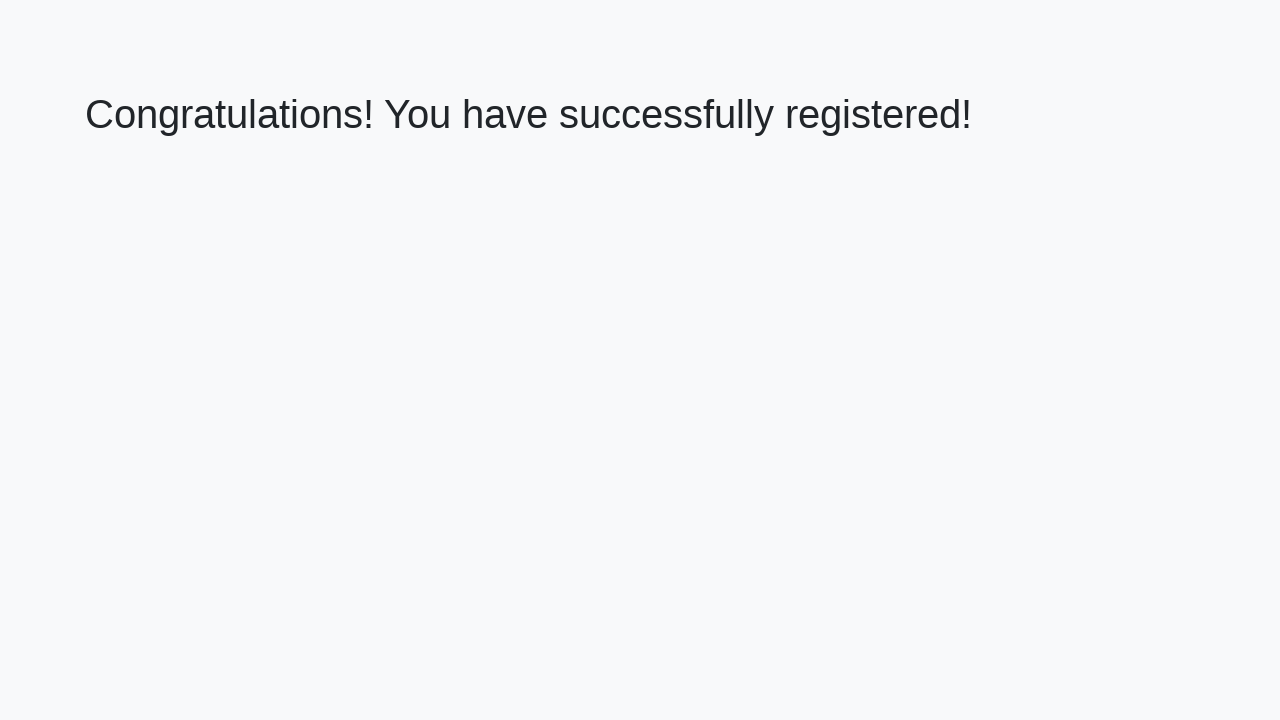